Tests a data types form submission by filling all fields except zip code, submitting the form, and verifying that the zip code field shows an error (red) while all other filled fields show success (green).

Starting URL: https://bonigarcia.dev/selenium-webdriver-java/data-types.html

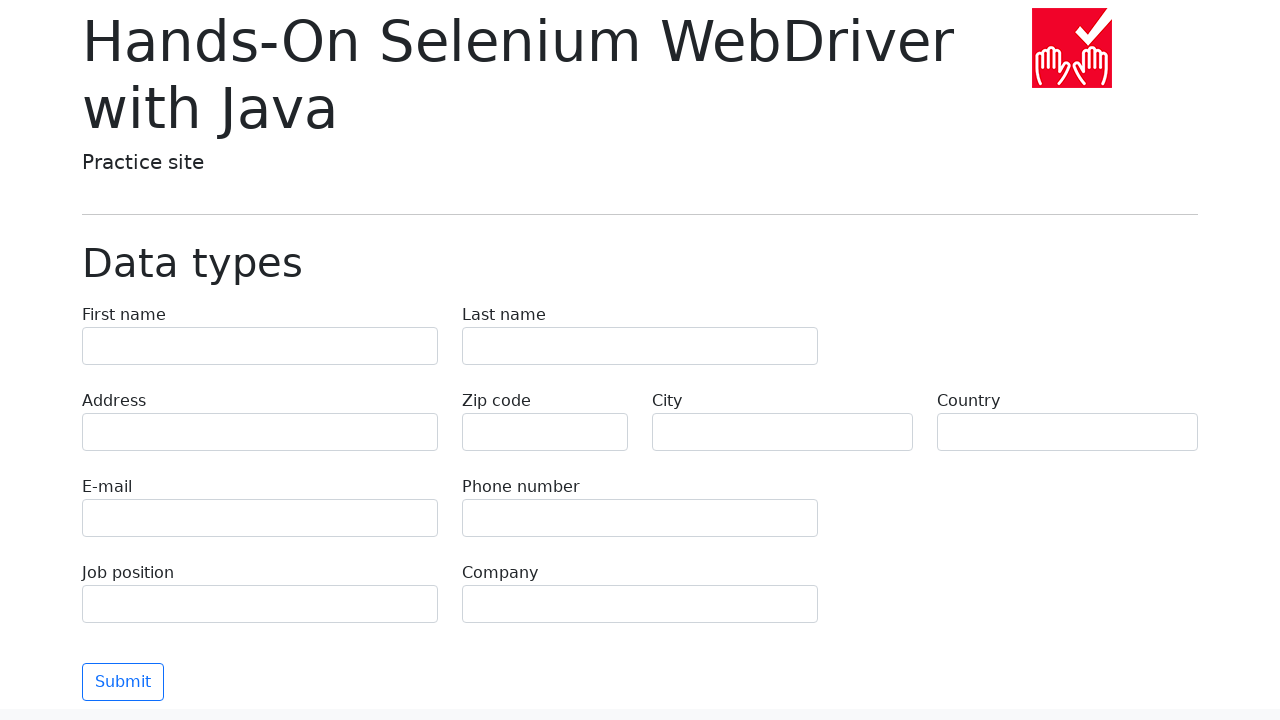

Waited for first-name input field to load
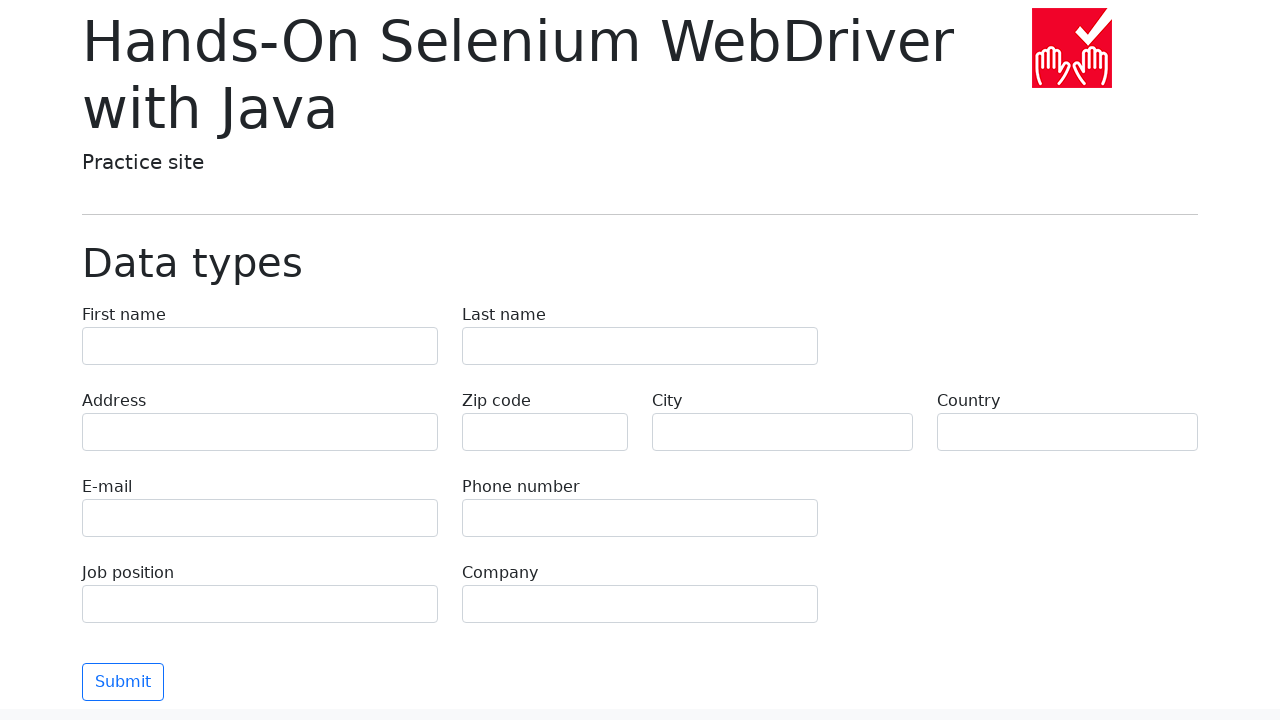

Filled first-name field with 'Иван' on input[name="first-name"]
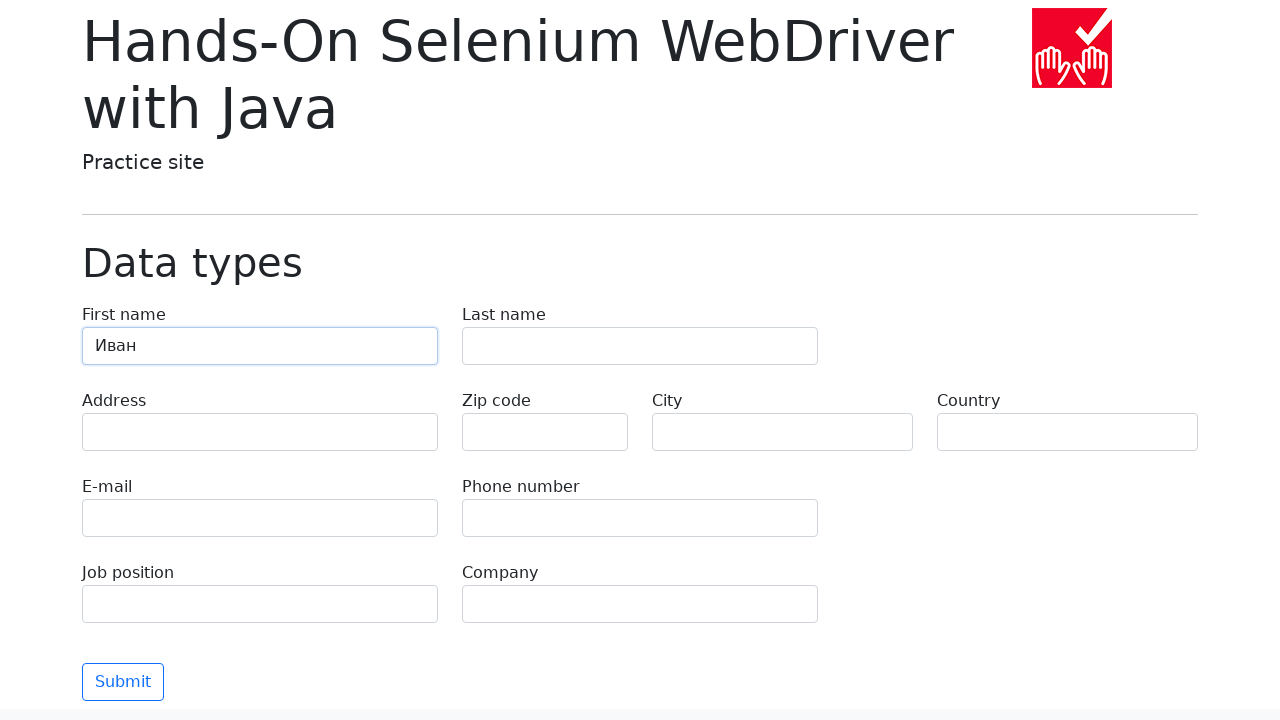

Filled last-name field with 'Петров' on input[name="last-name"]
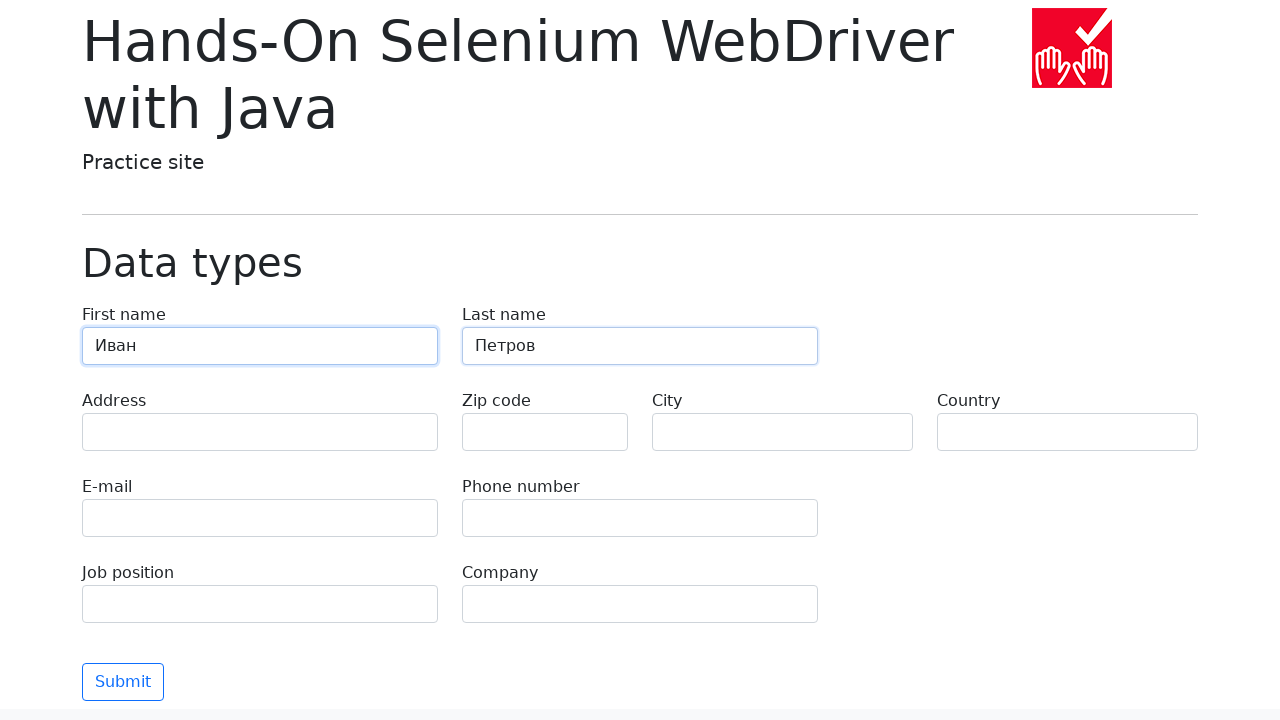

Filled address field with 'Ленина, 55-3' on input[name="address"]
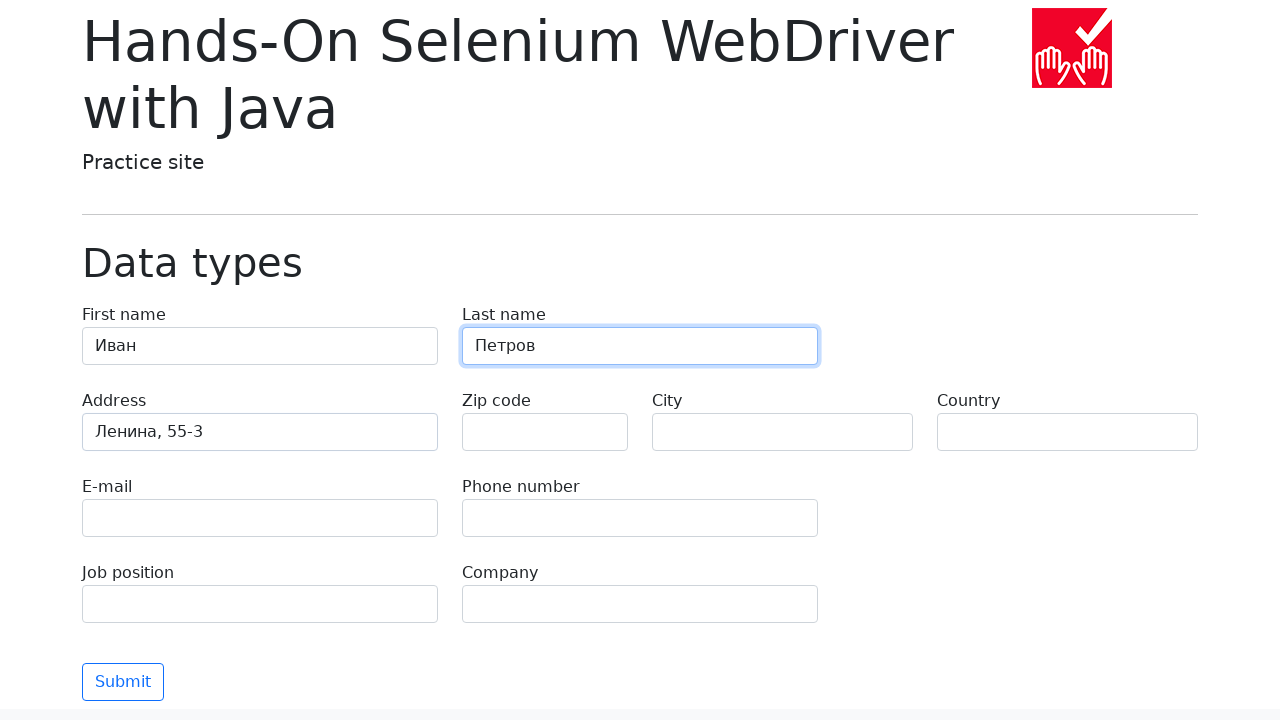

Filled e-mail field with 'test@skypro.com' on input[name="e-mail"]
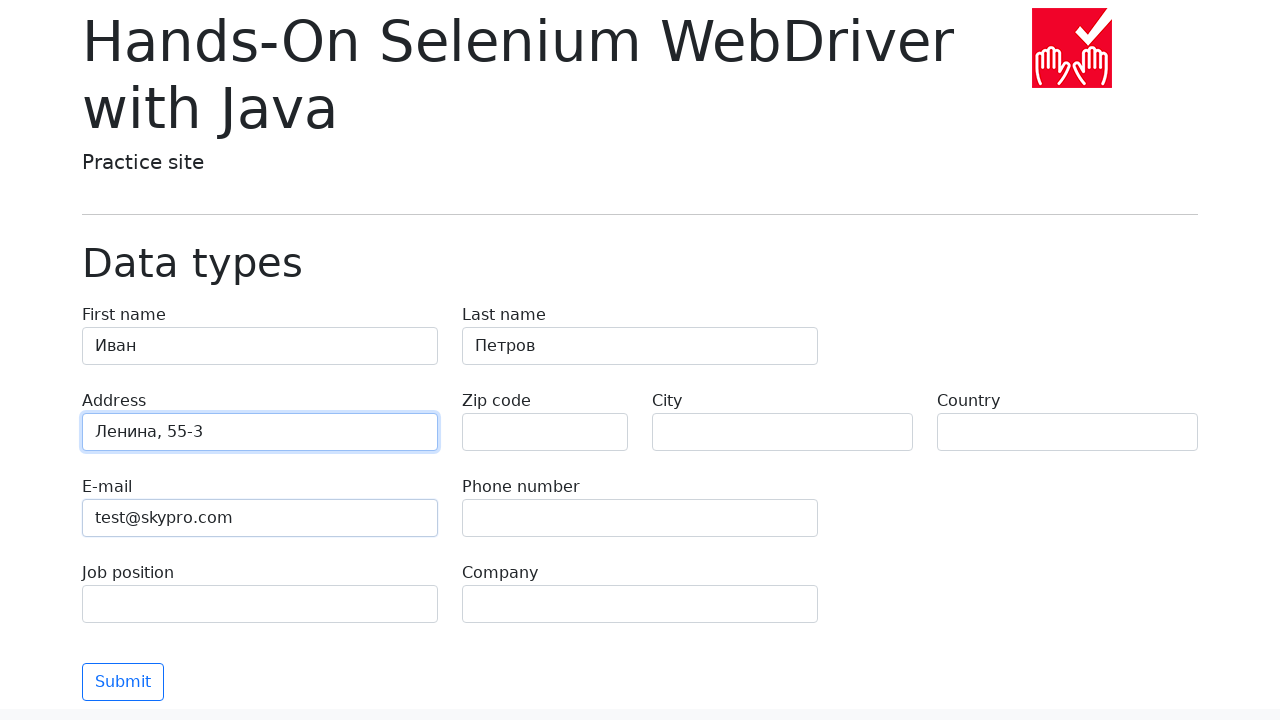

Filled phone field with '+7985899998787' on input[name="phone"]
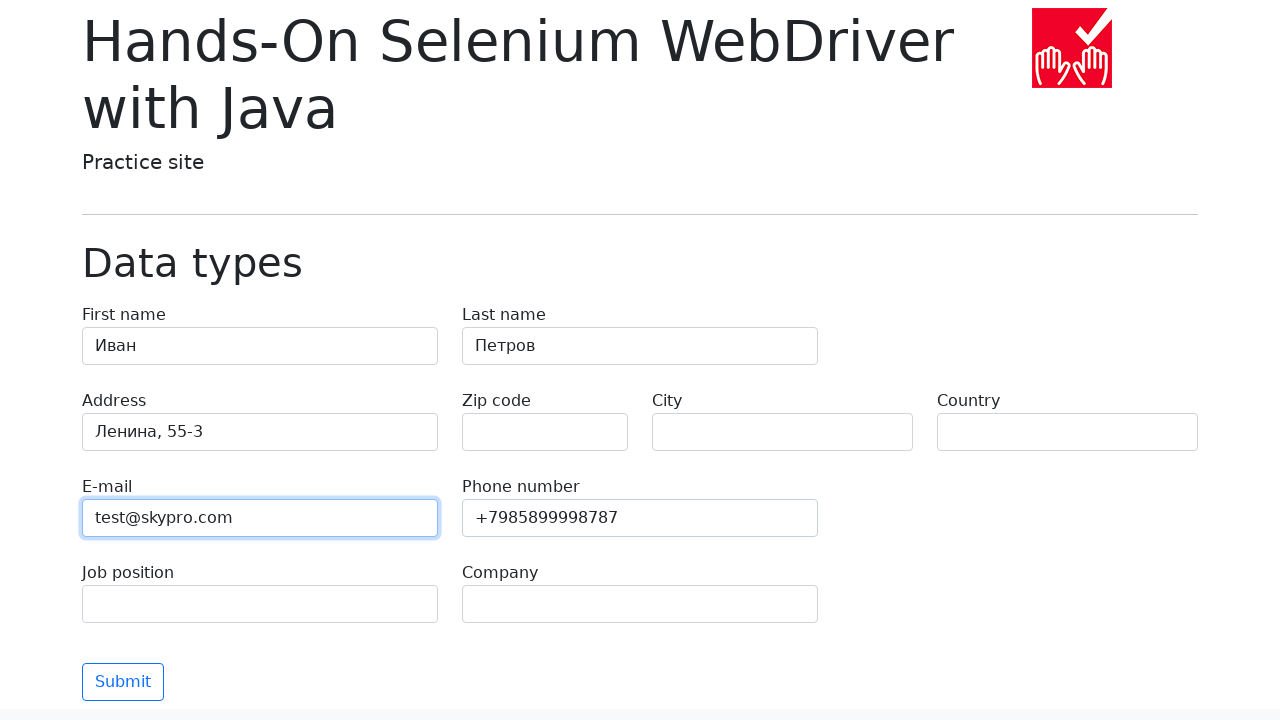

Filled city field with 'Москва' on input[name="city"]
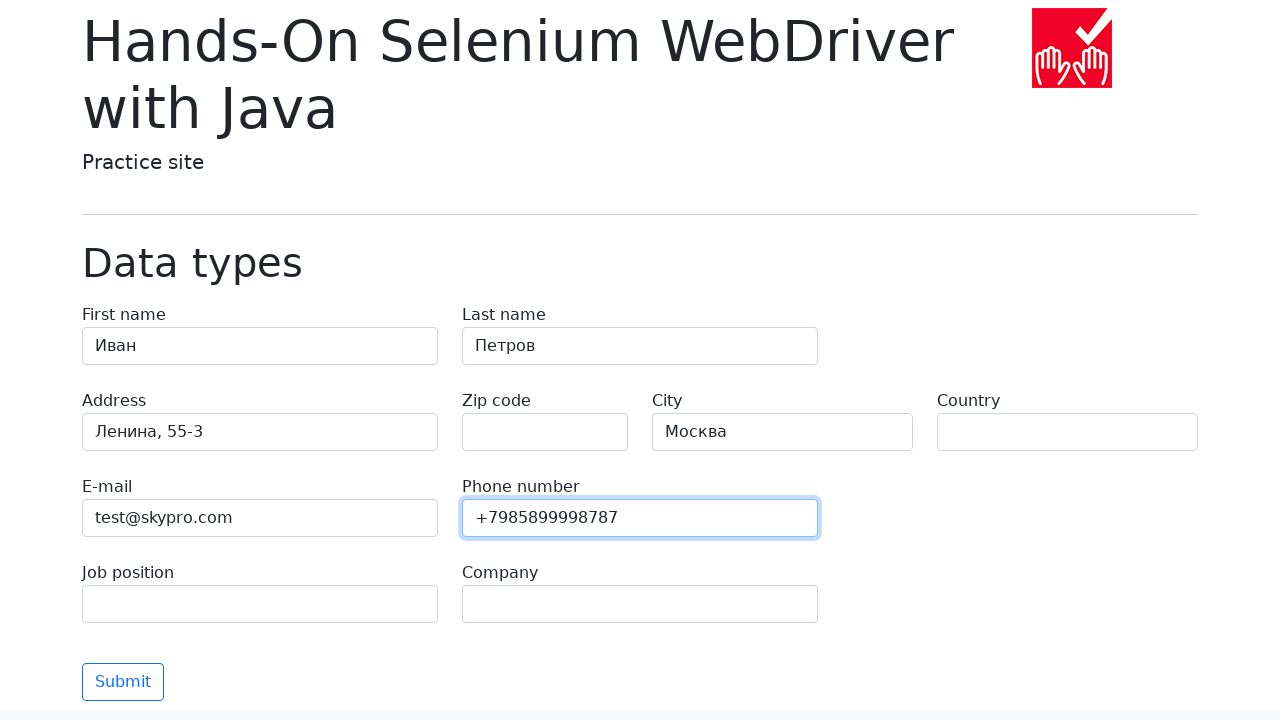

Filled country field with 'Россия' on input[name="country"]
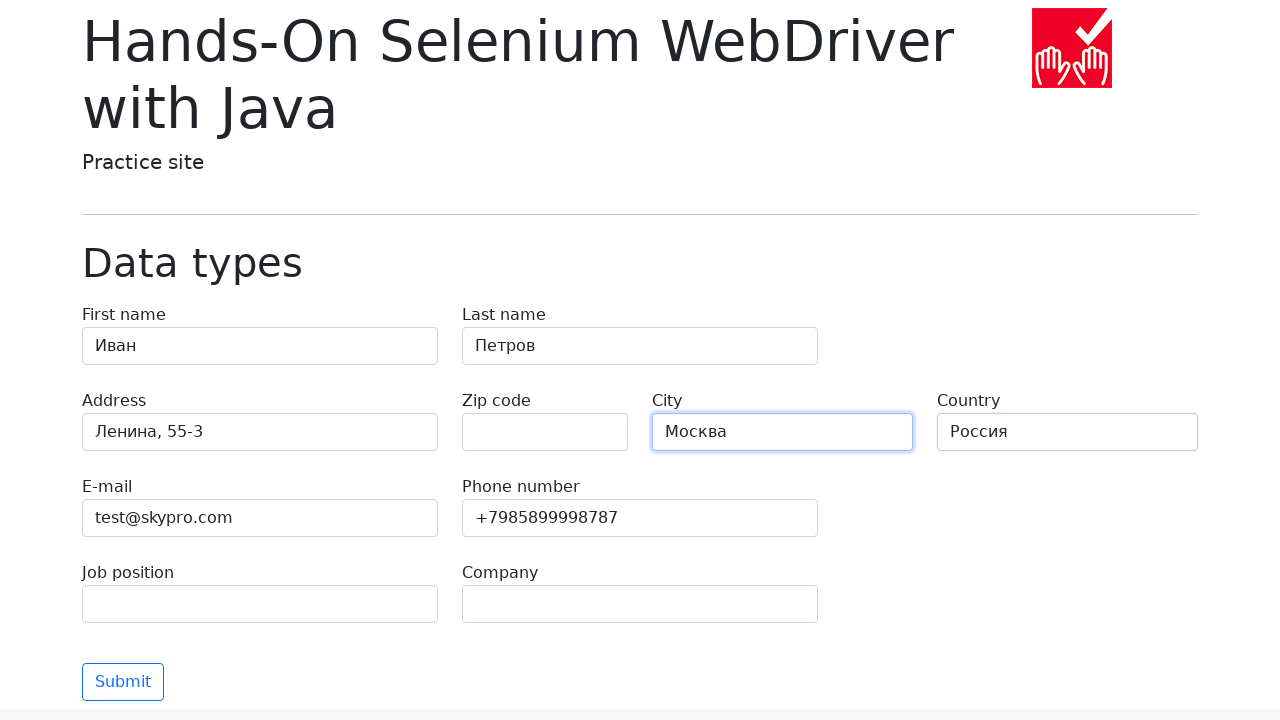

Filled job-position field with 'QA' on input[name="job-position"]
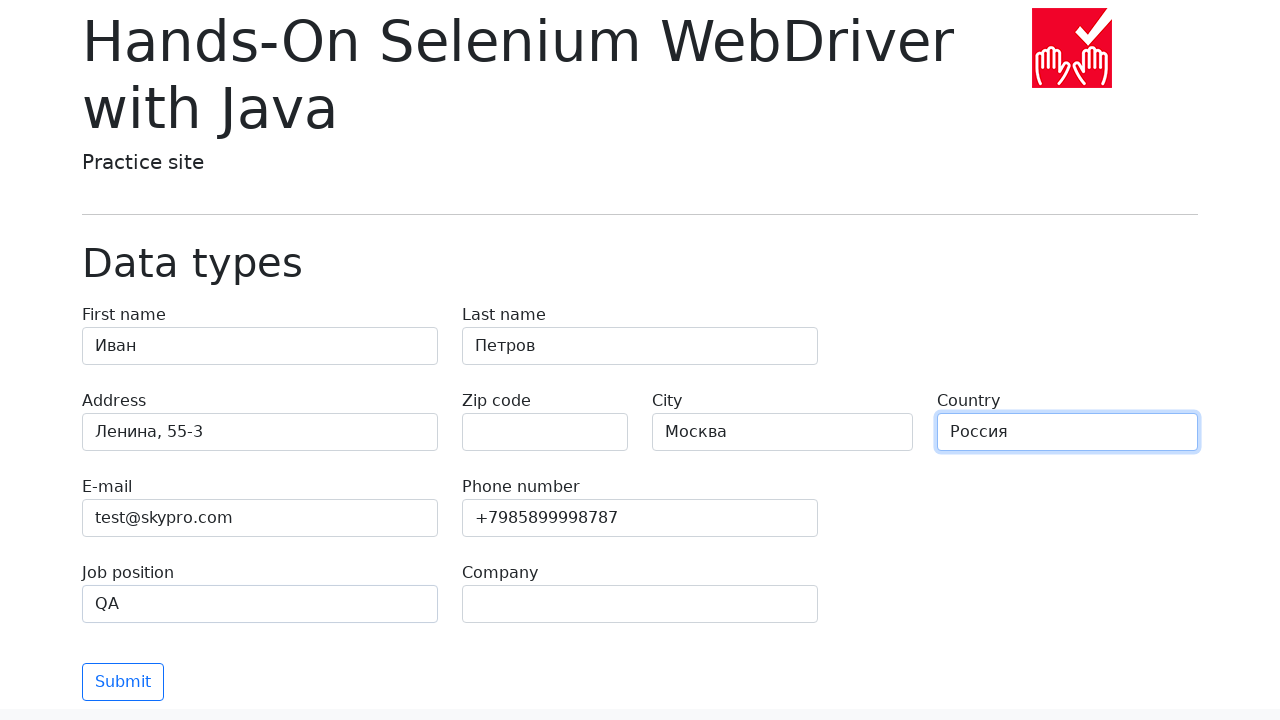

Filled company field with 'SkyPro' on input[name="company"]
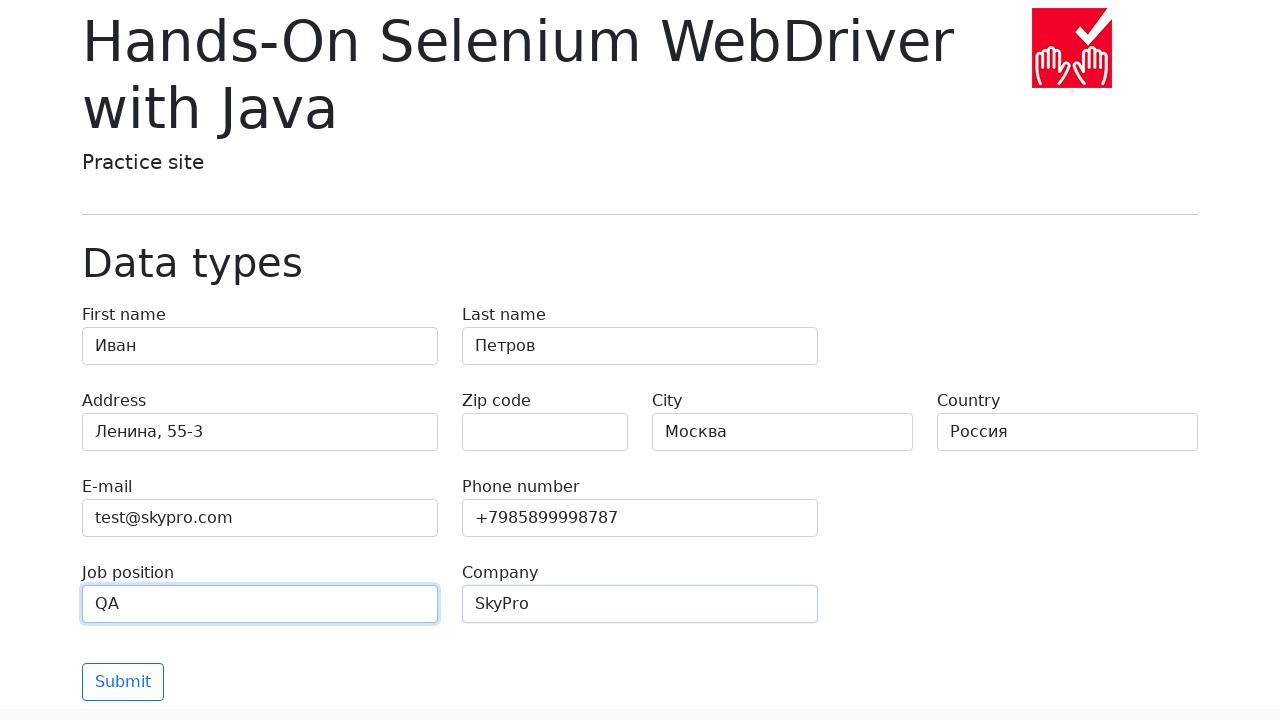

Clicked submit button to submit form at (123, 682) on button
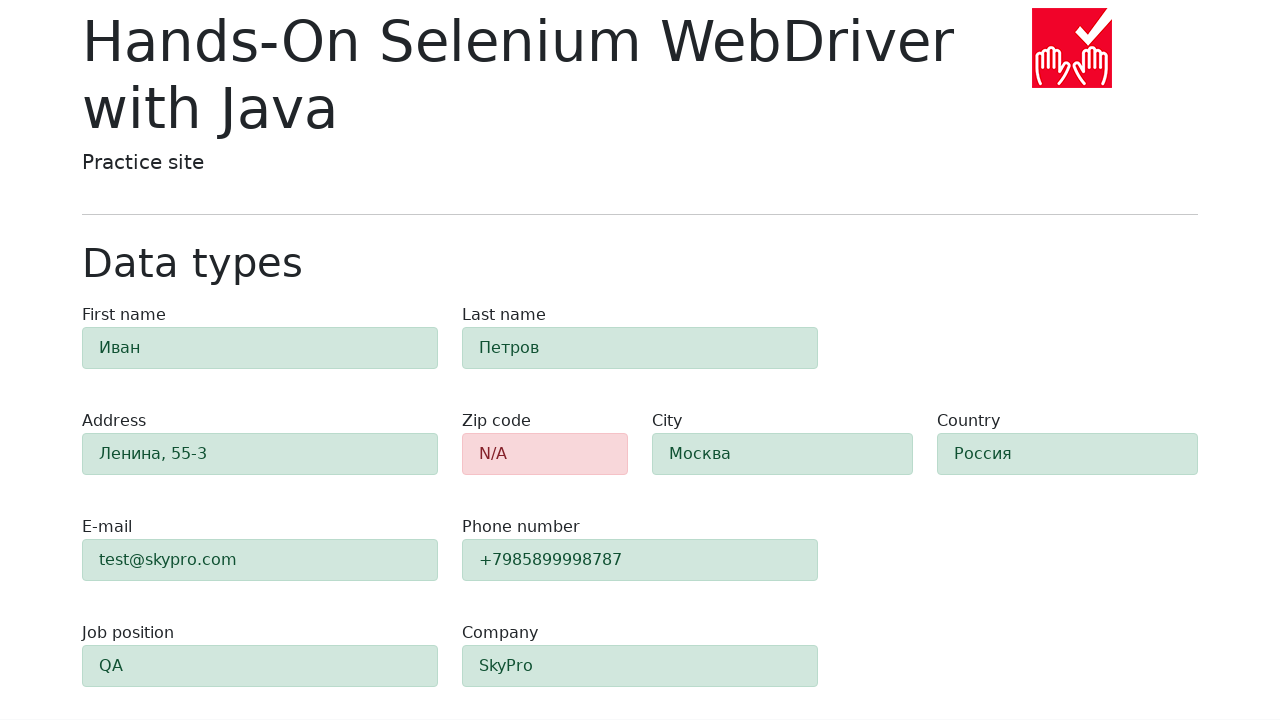

Waited for zip code field to show error state (alert-danger)
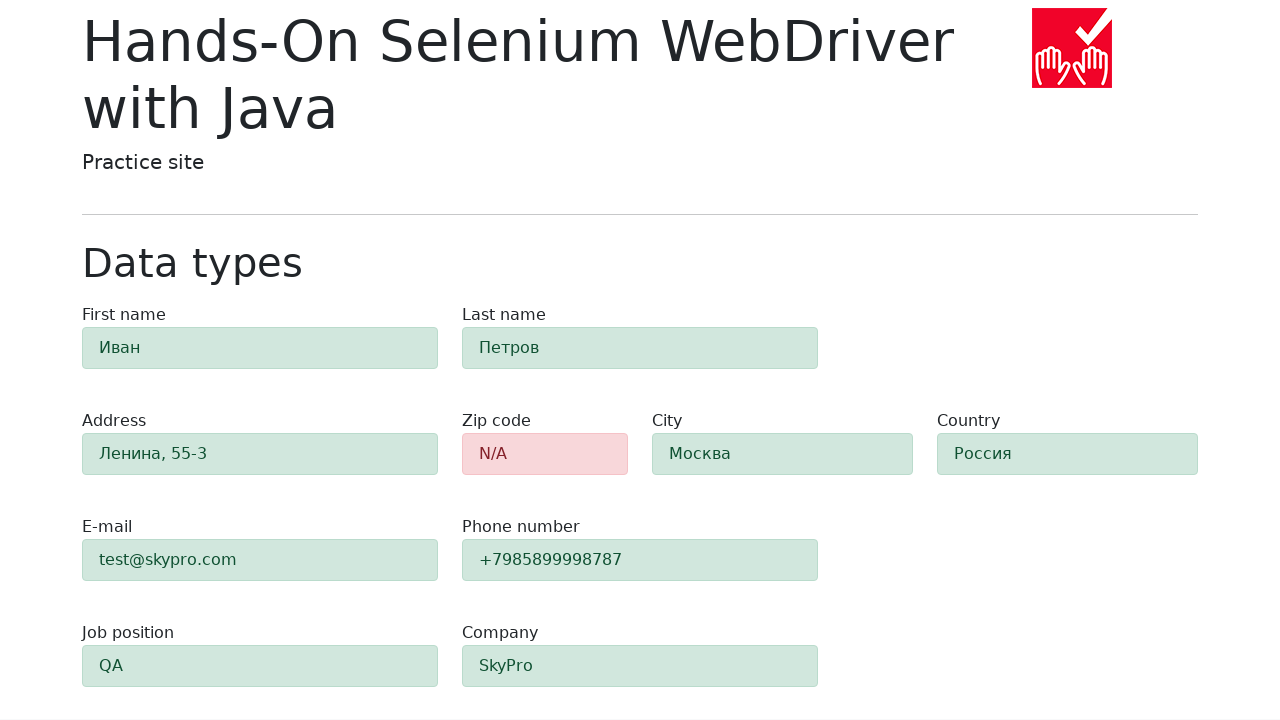

Retrieved zip code field class attribute
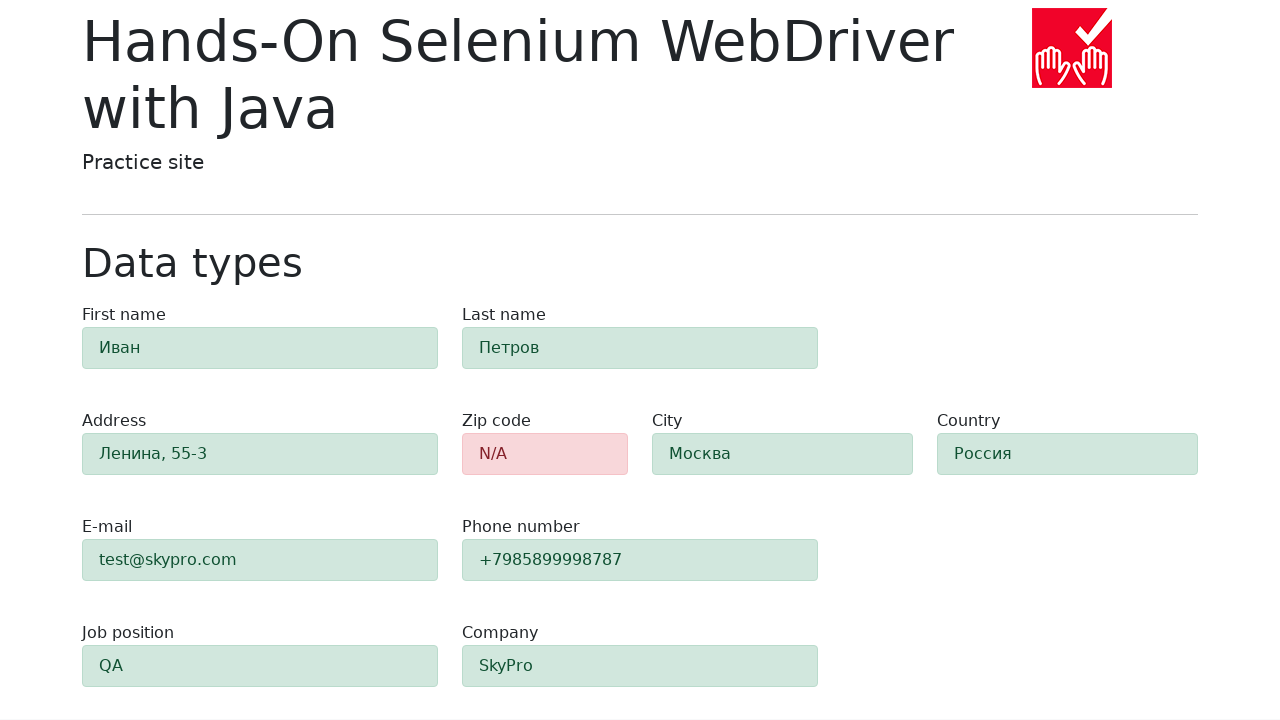

Verified zip code field is highlighted in red (error)
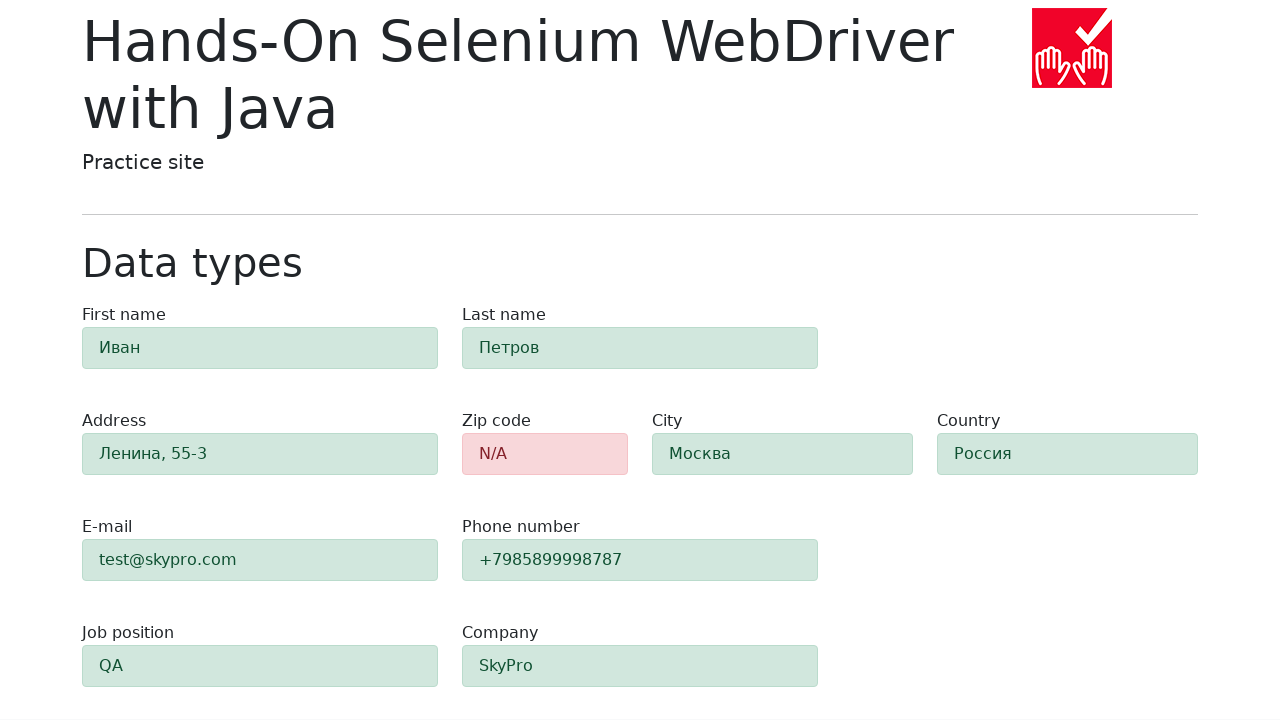

Retrieved first-name field class attribute
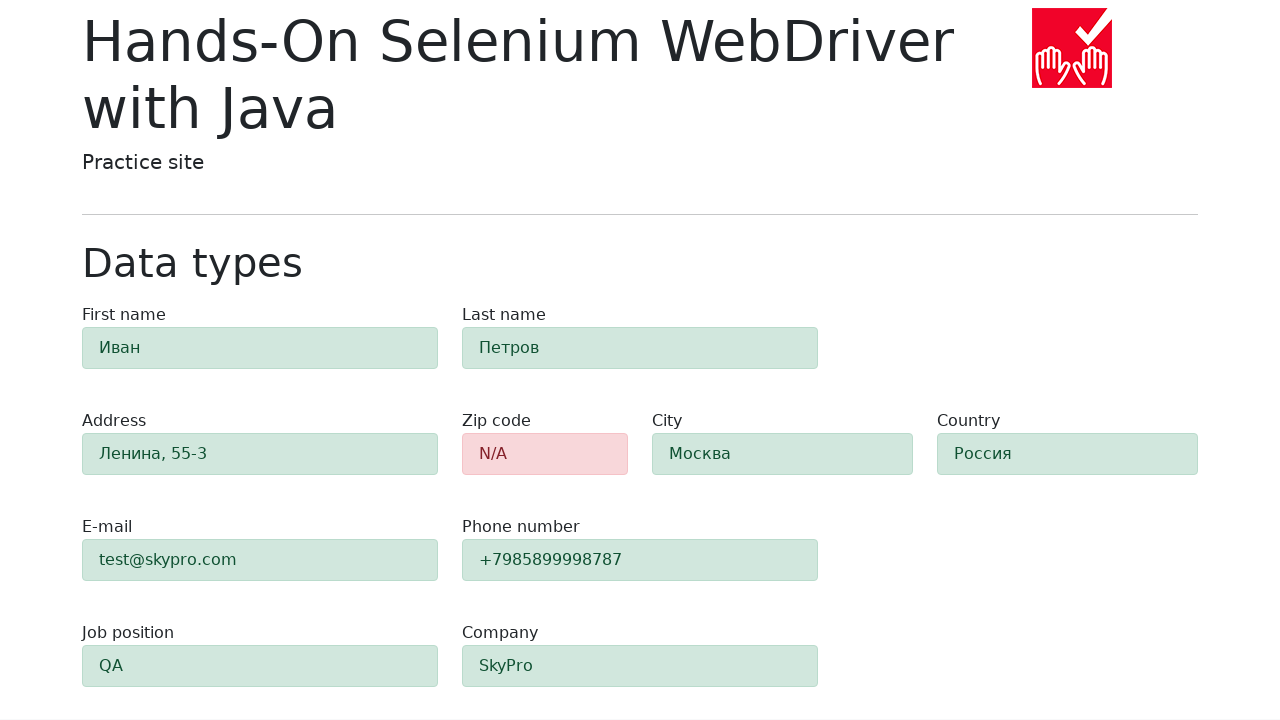

Verified first-name field is highlighted in green (success)
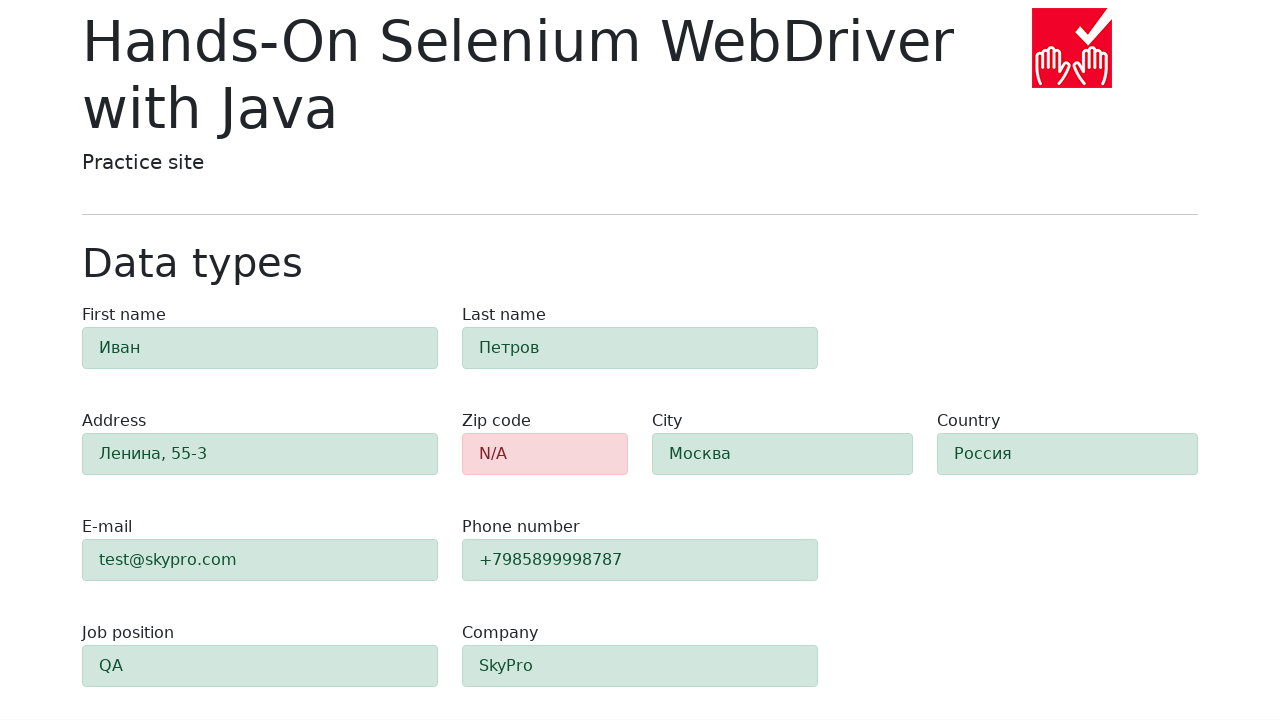

Retrieved last-name field class attribute
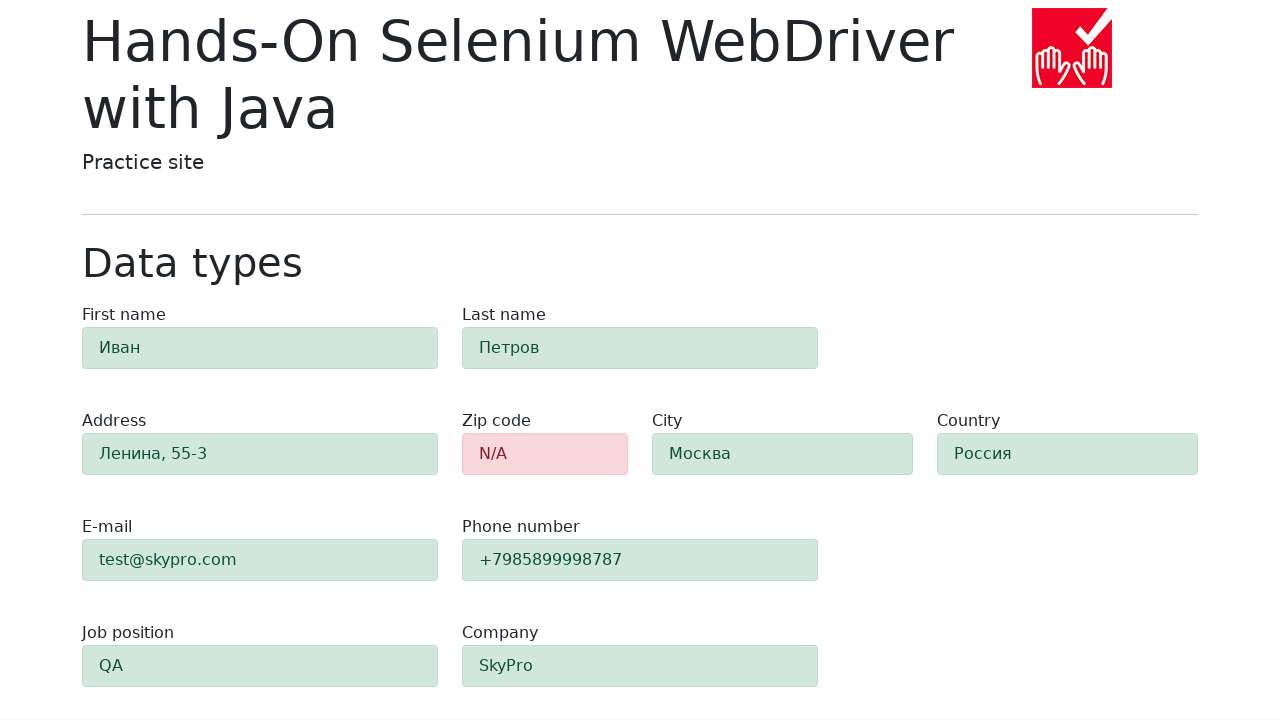

Verified last-name field is highlighted in green (success)
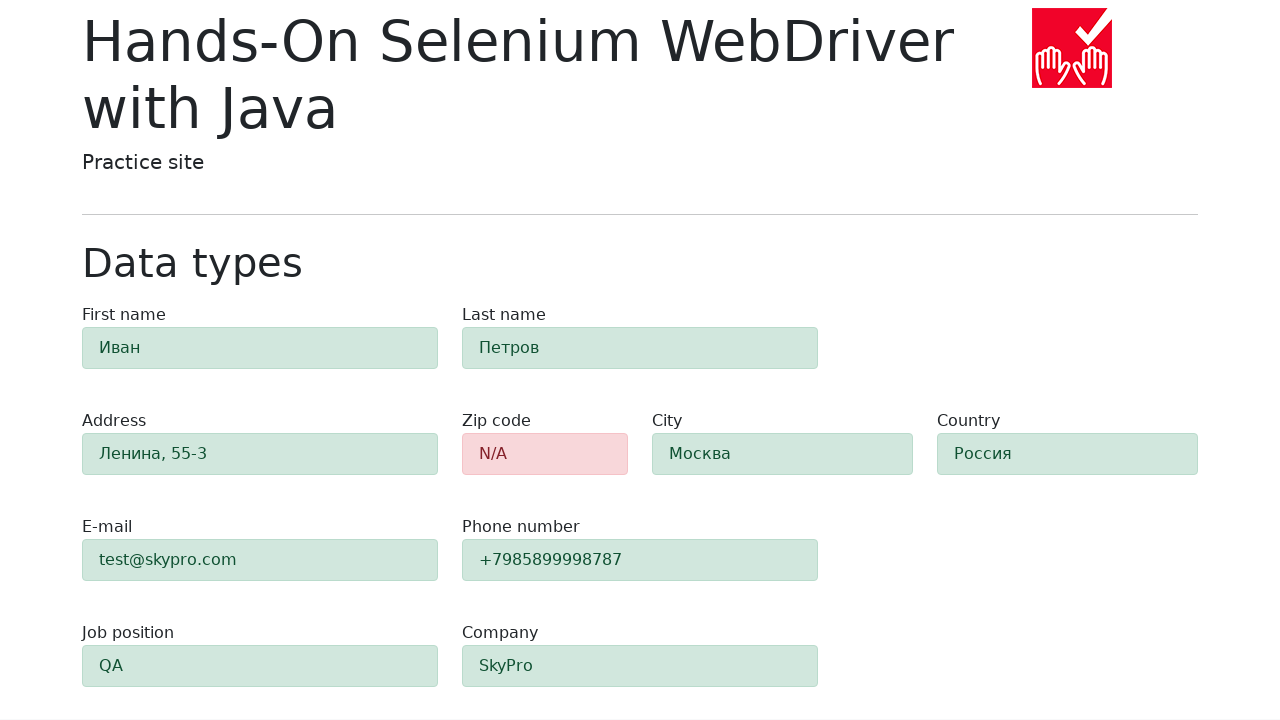

Retrieved address field class attribute
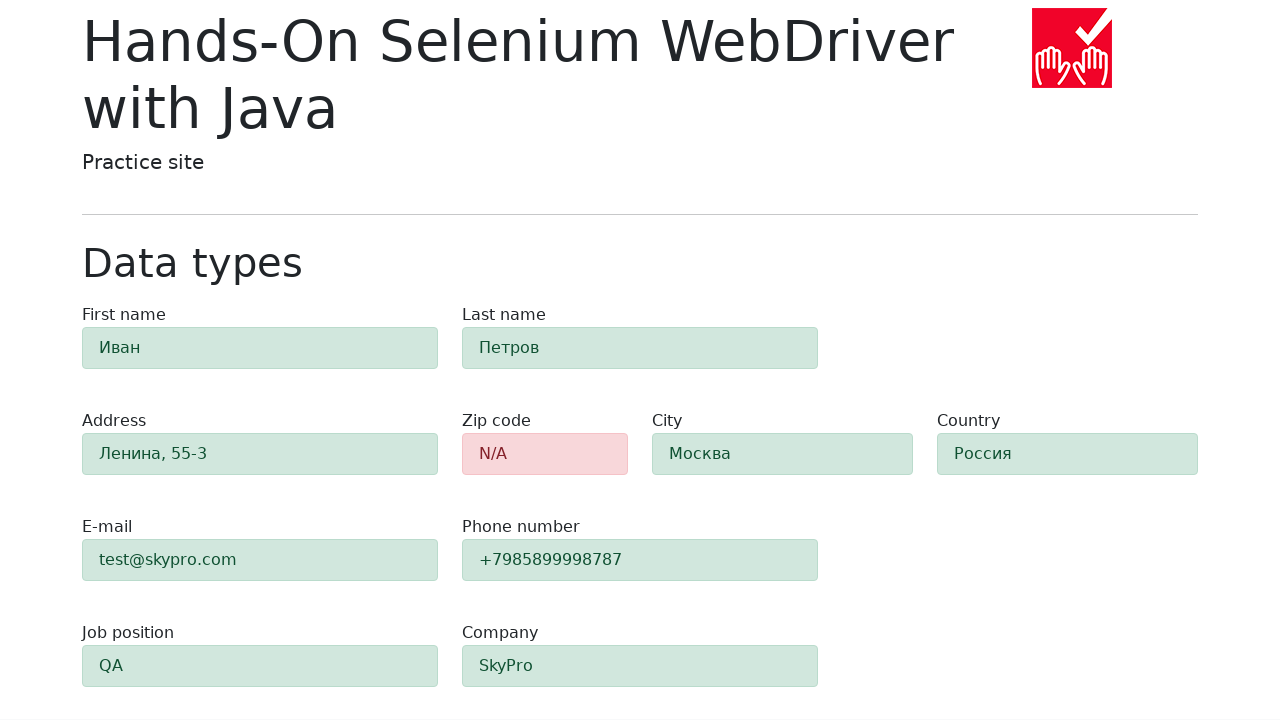

Verified address field is highlighted in green (success)
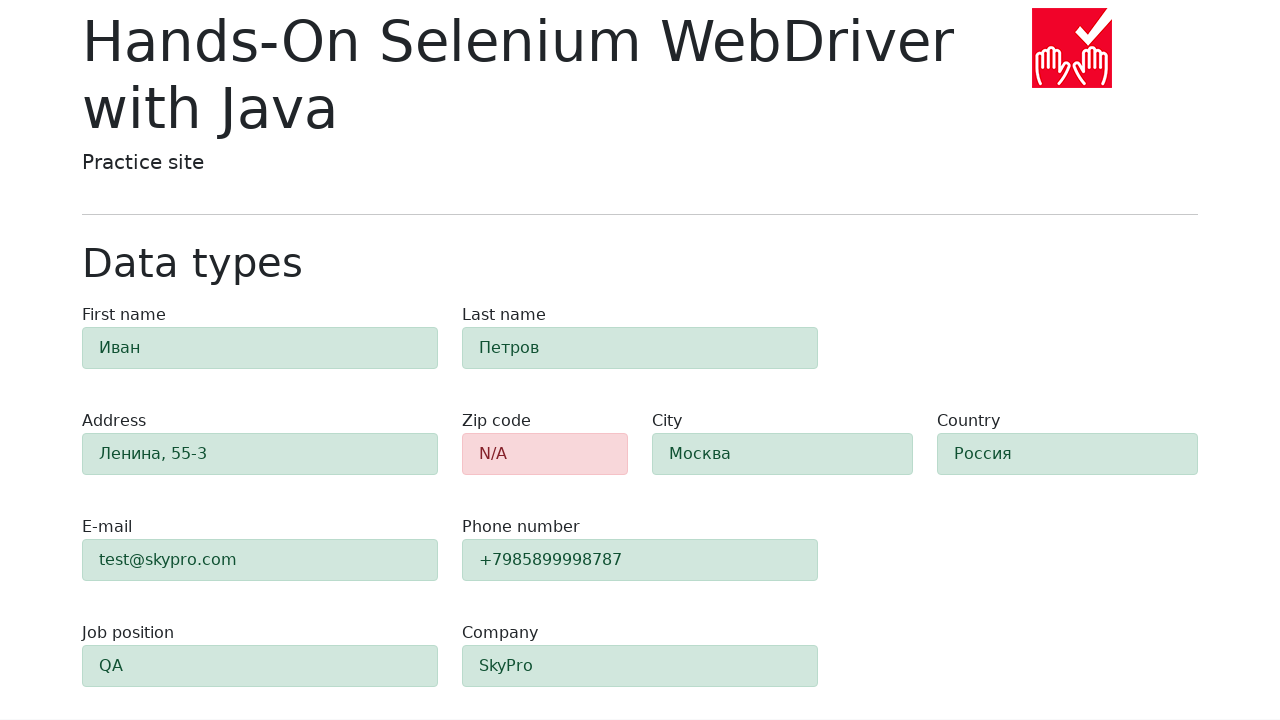

Retrieved e-mail field class attribute
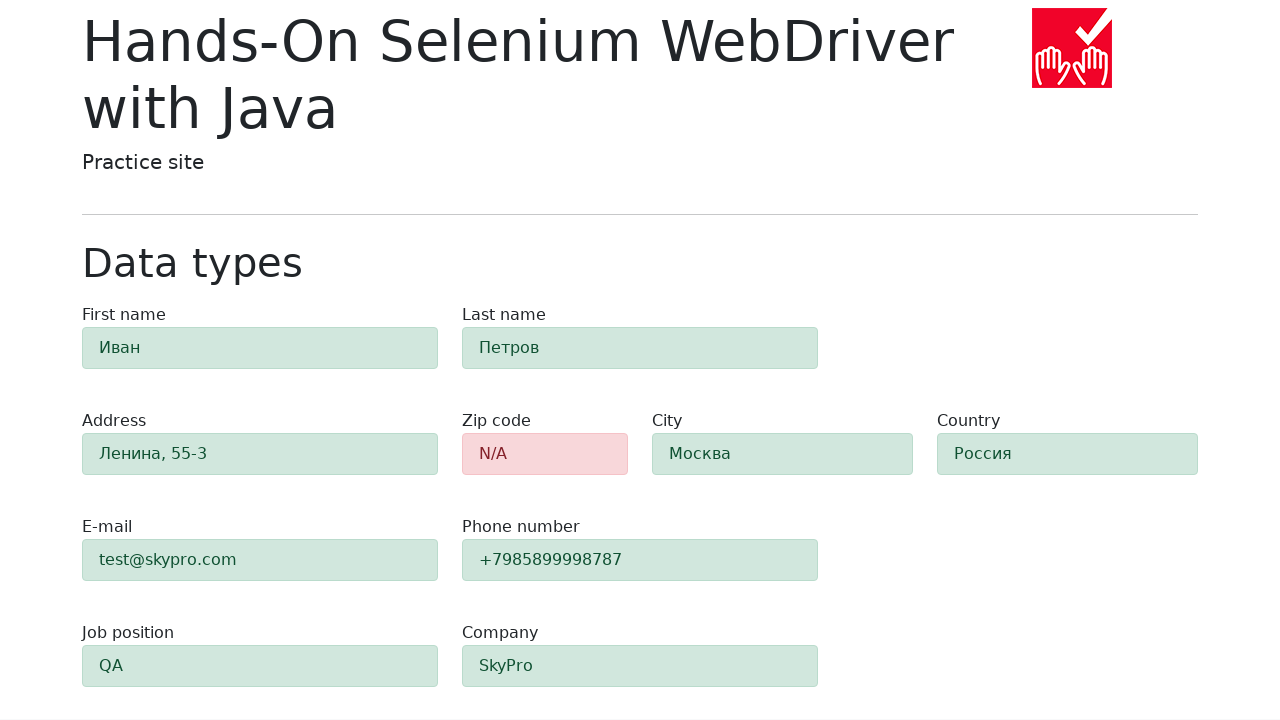

Verified e-mail field is highlighted in green (success)
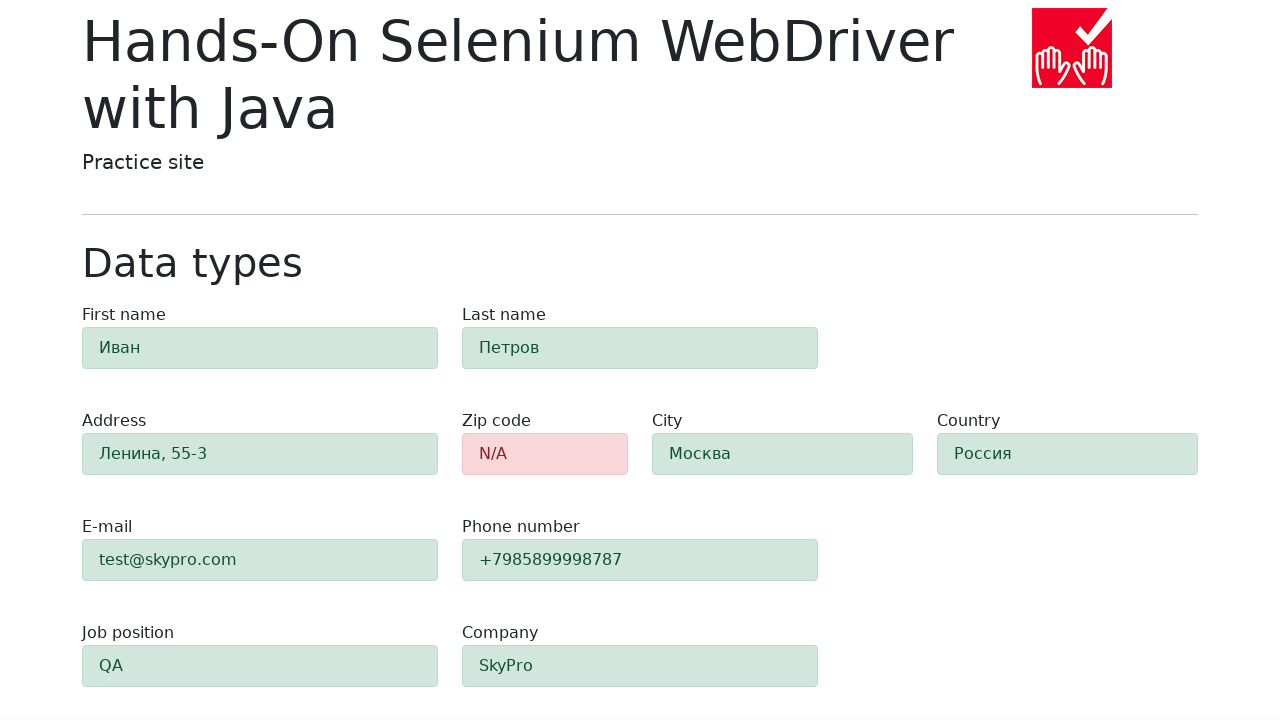

Retrieved phone field class attribute
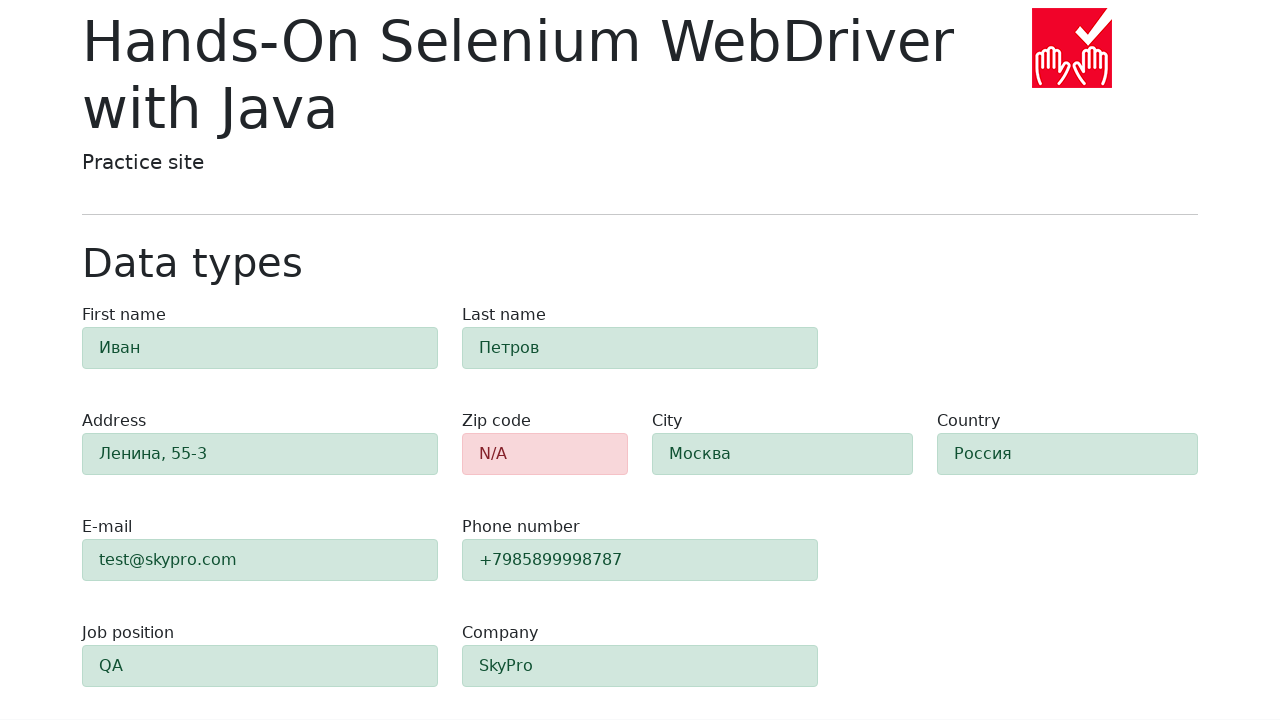

Verified phone field is highlighted in green (success)
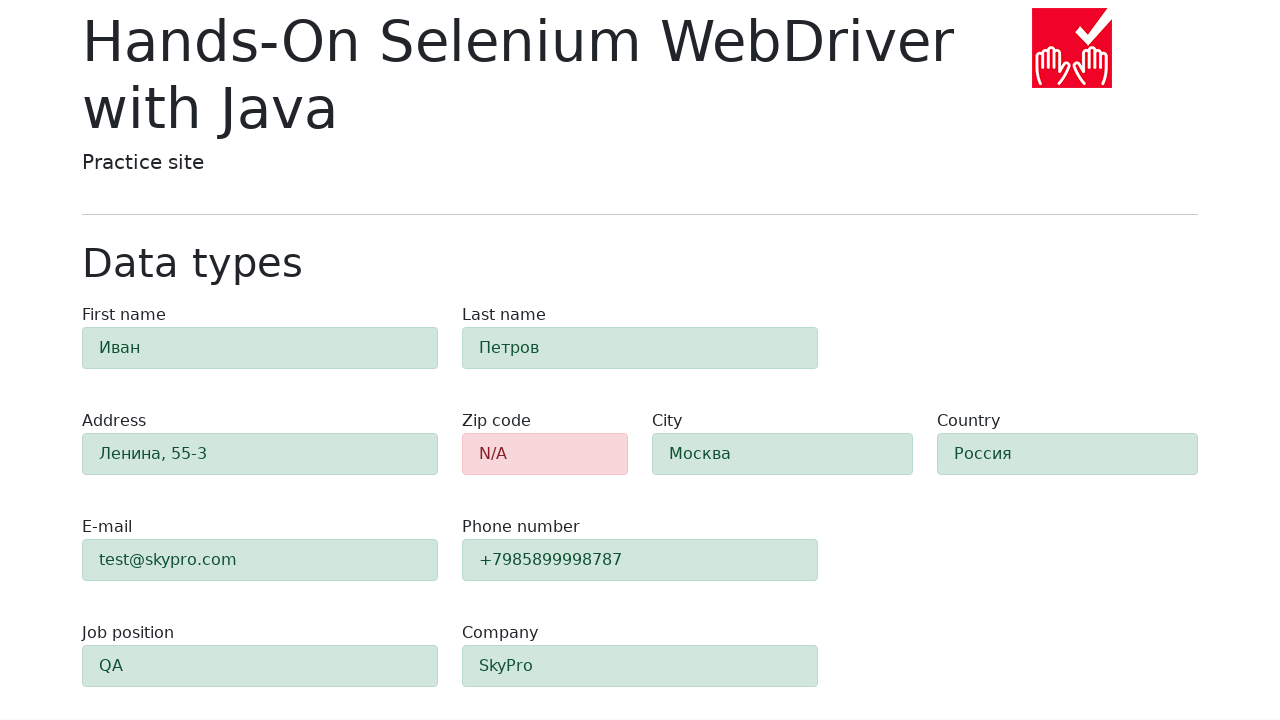

Retrieved city field class attribute
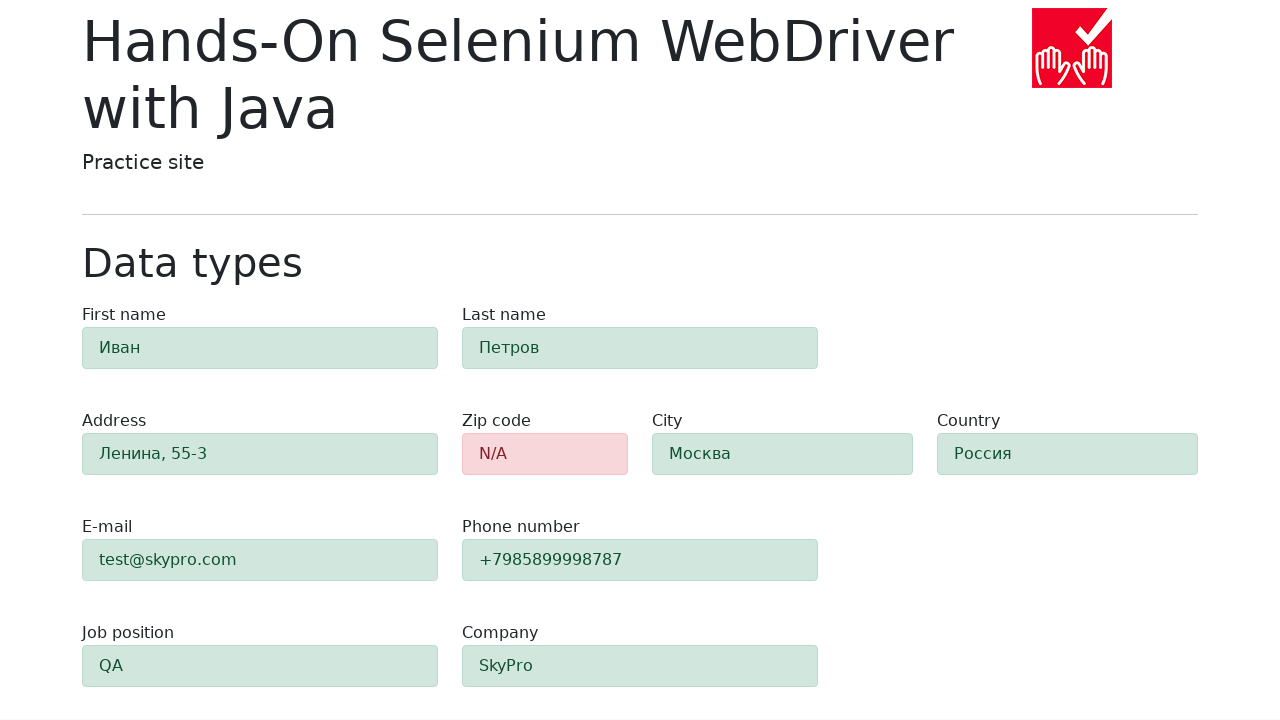

Verified city field is highlighted in green (success)
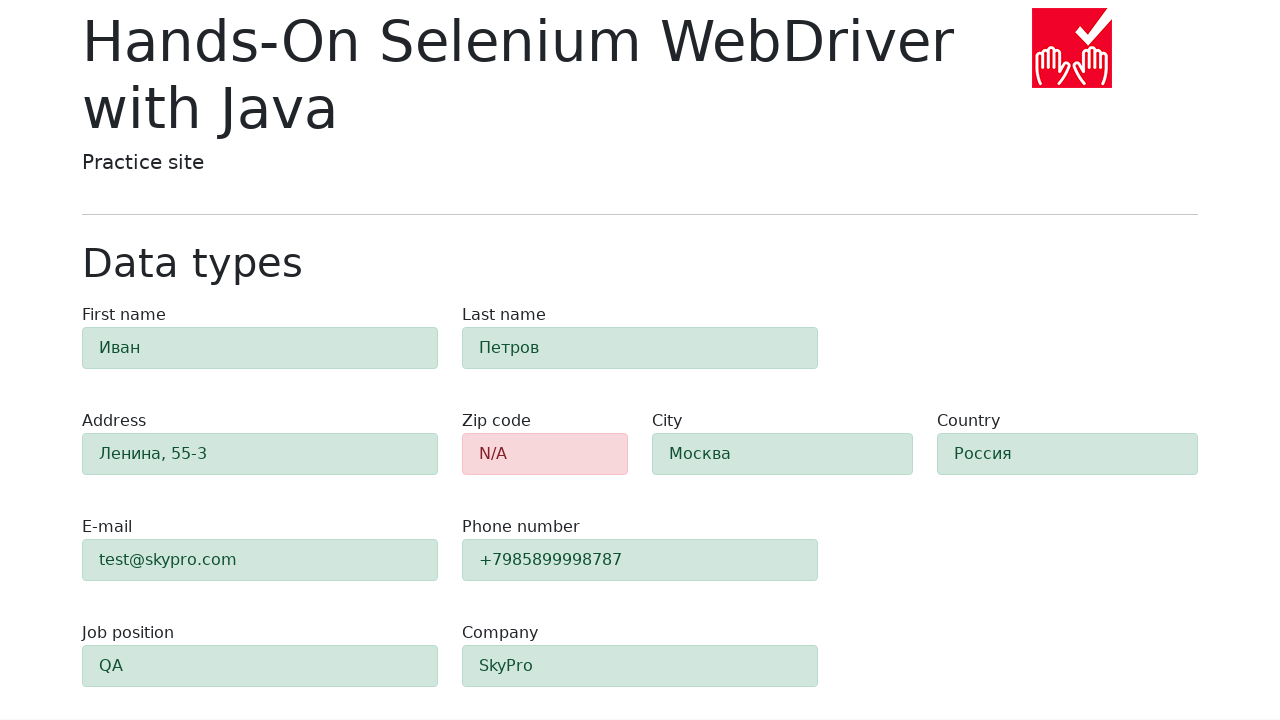

Retrieved country field class attribute
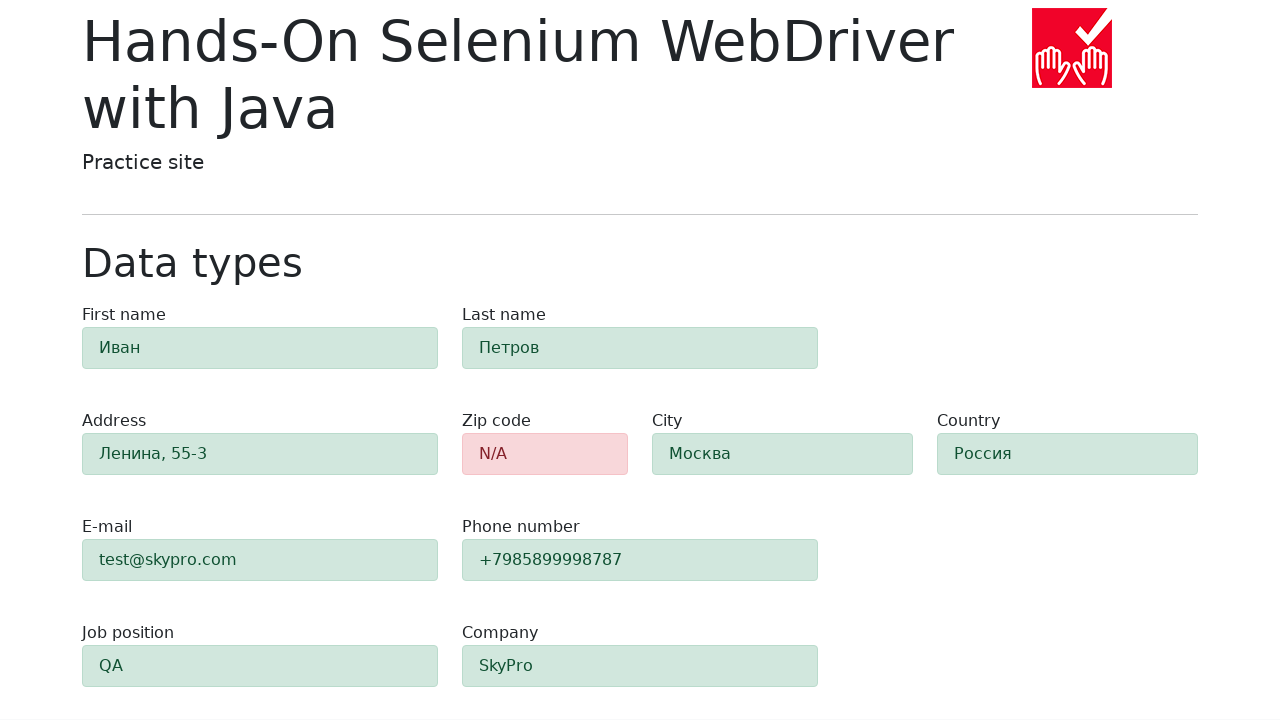

Verified country field is highlighted in green (success)
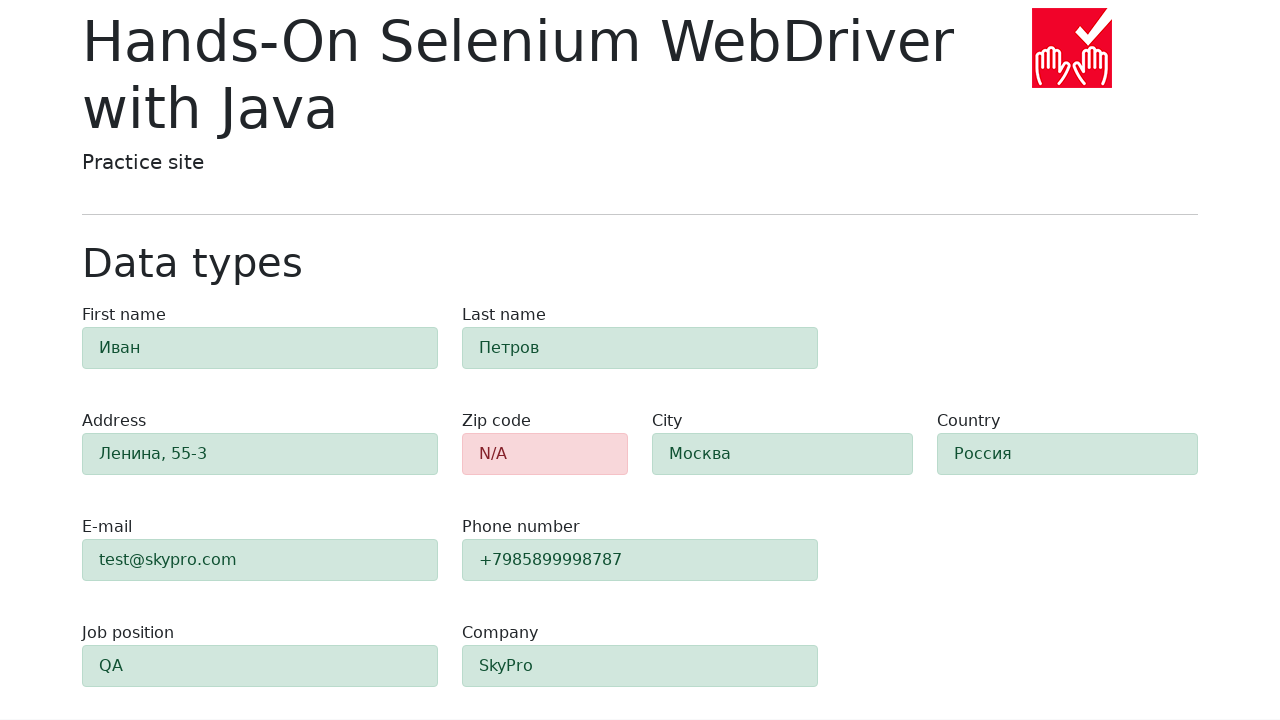

Retrieved job-position field class attribute
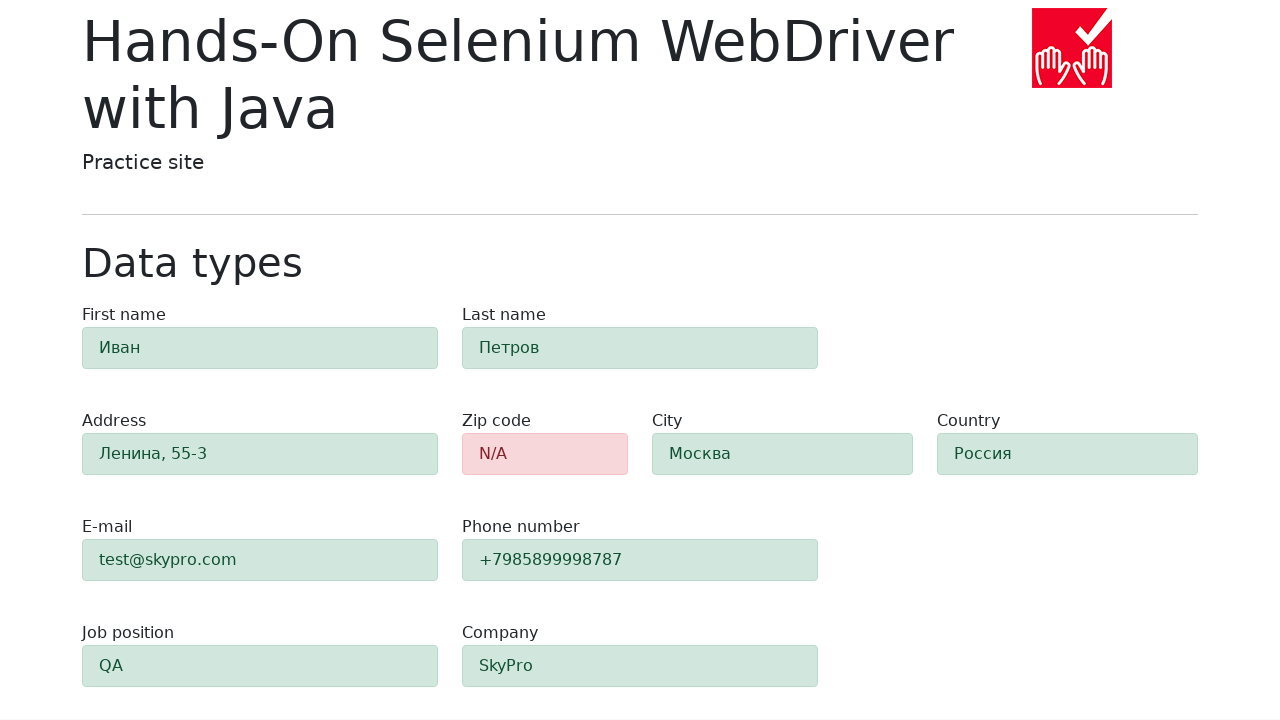

Verified job-position field is highlighted in green (success)
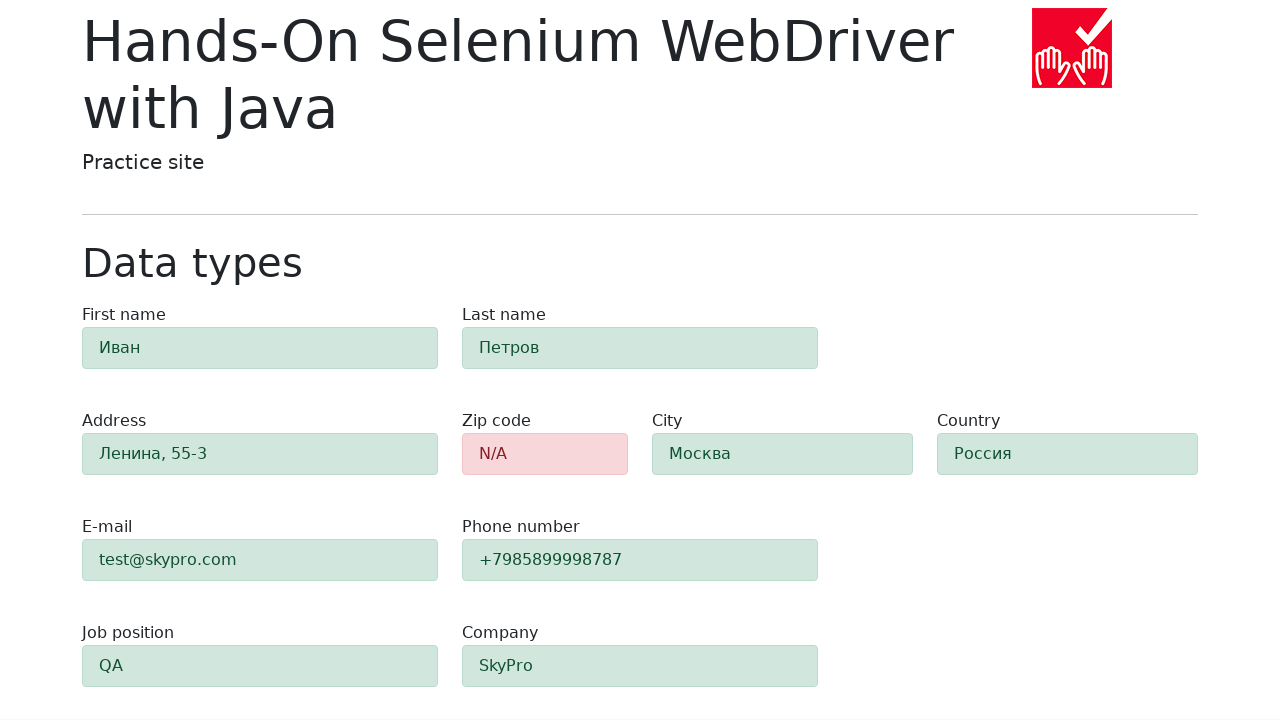

Retrieved company field class attribute
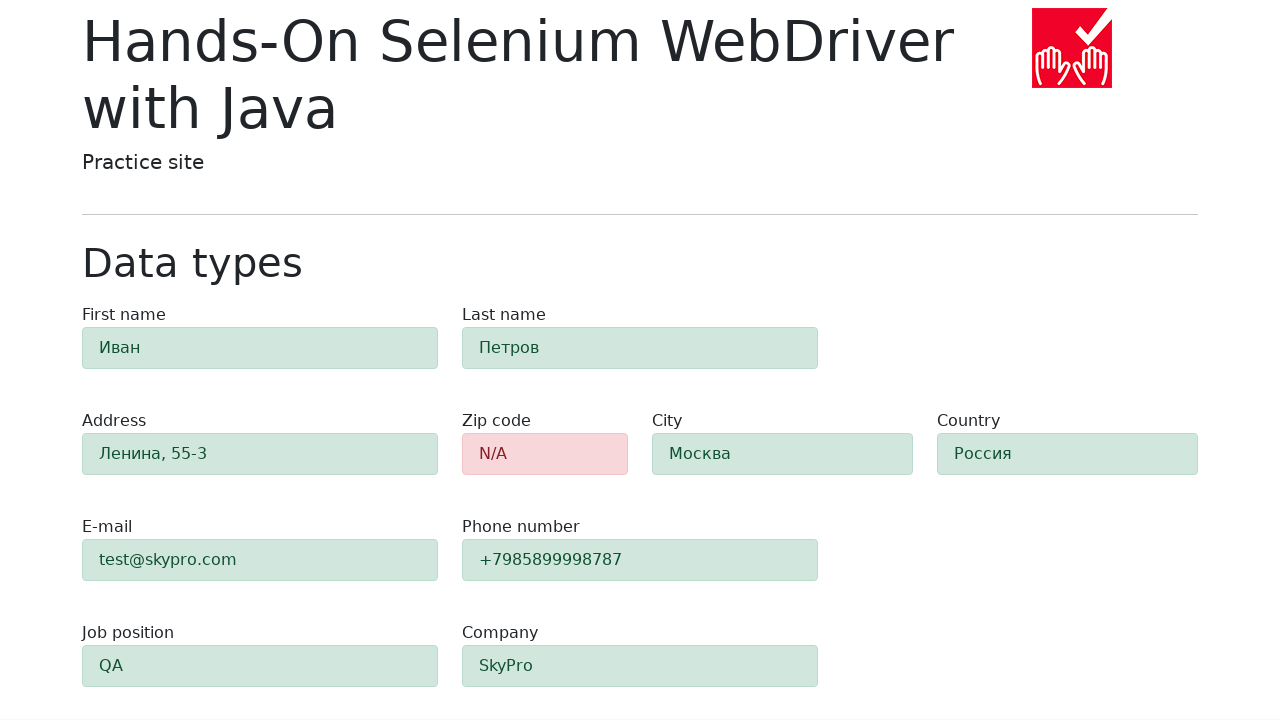

Verified company field is highlighted in green (success)
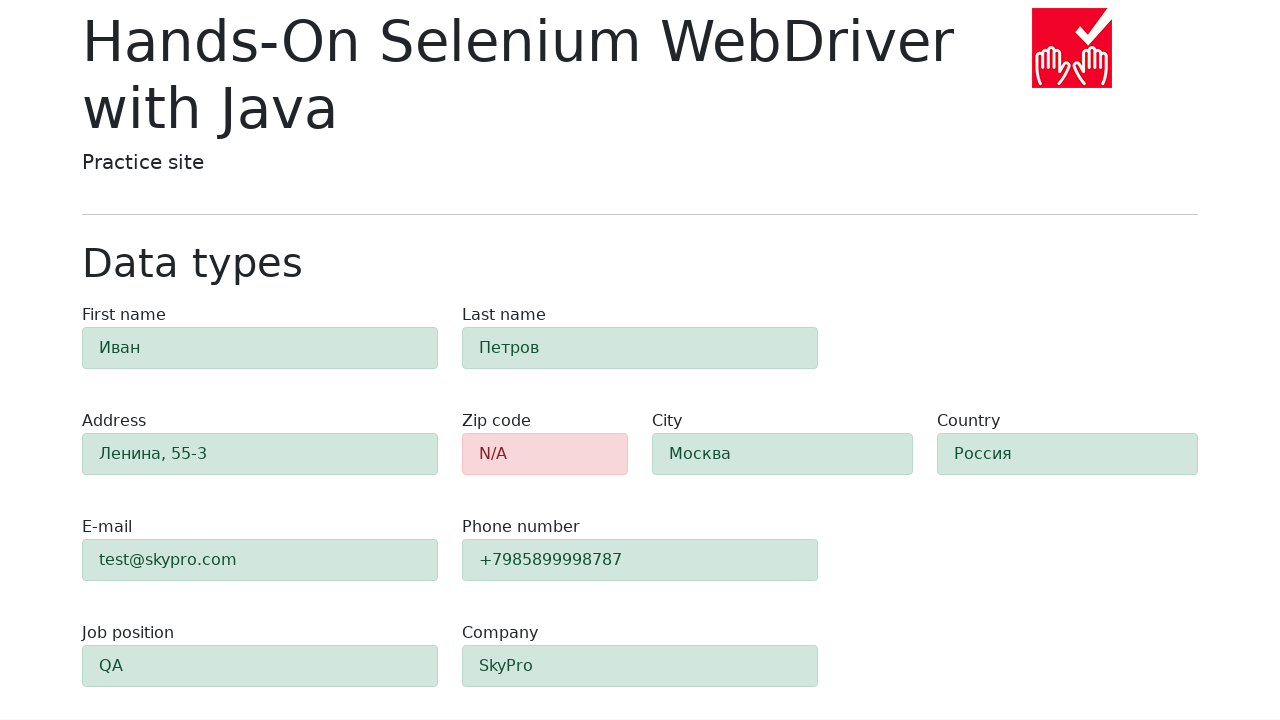

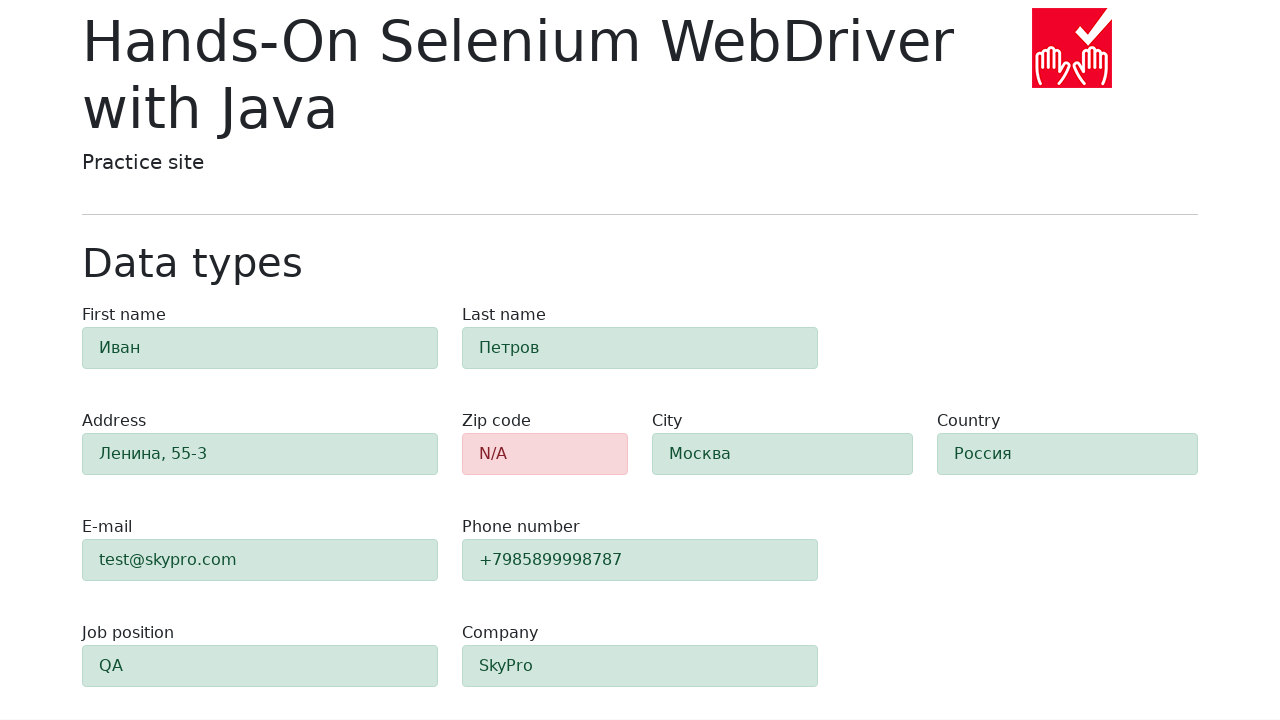